Tests keyboard key press functionality by sending a space key to an input element and verifying the result text displays the correct key pressed

Starting URL: http://the-internet.herokuapp.com/key_presses

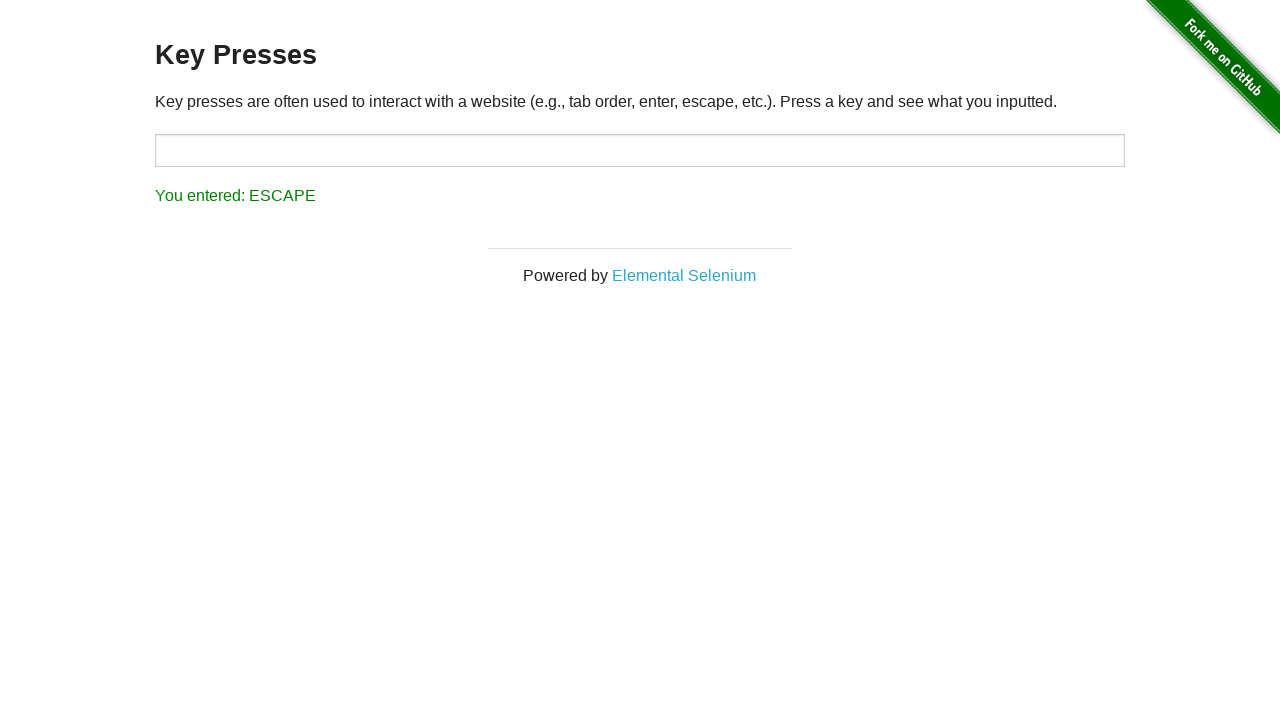

Pressed Space key on target input element on #target
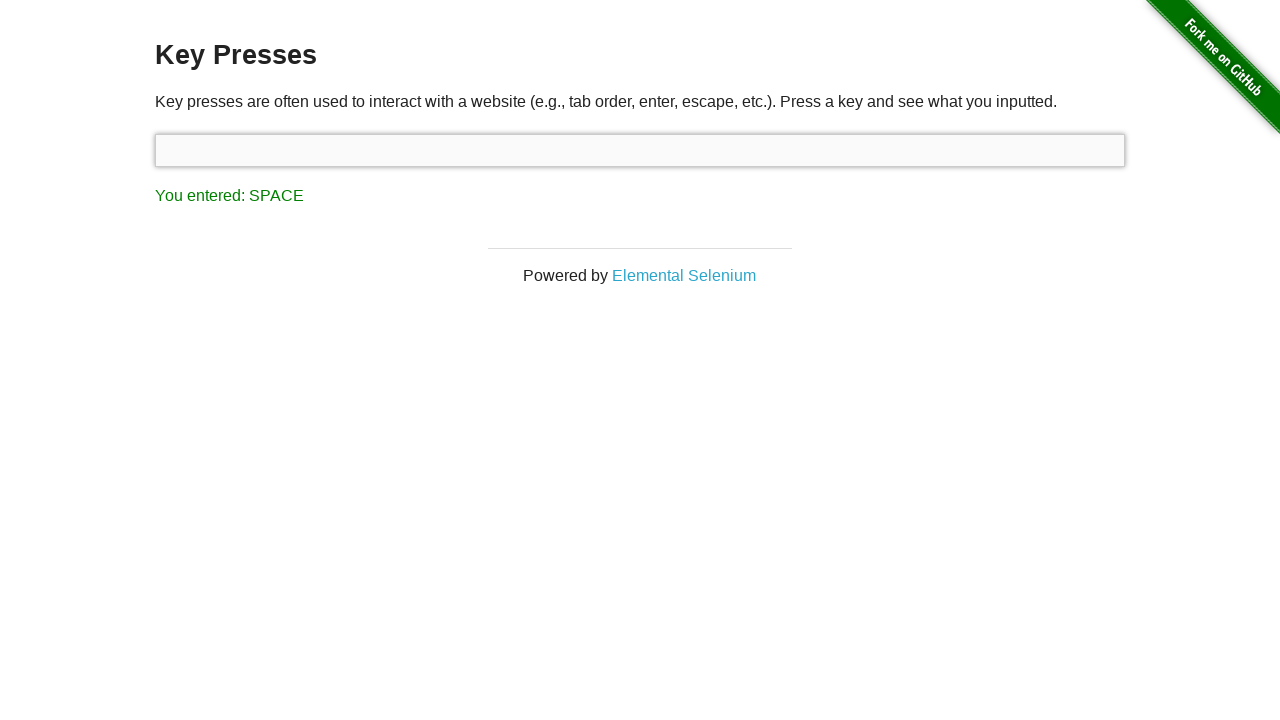

Verified result text displays 'You entered: SPACE'
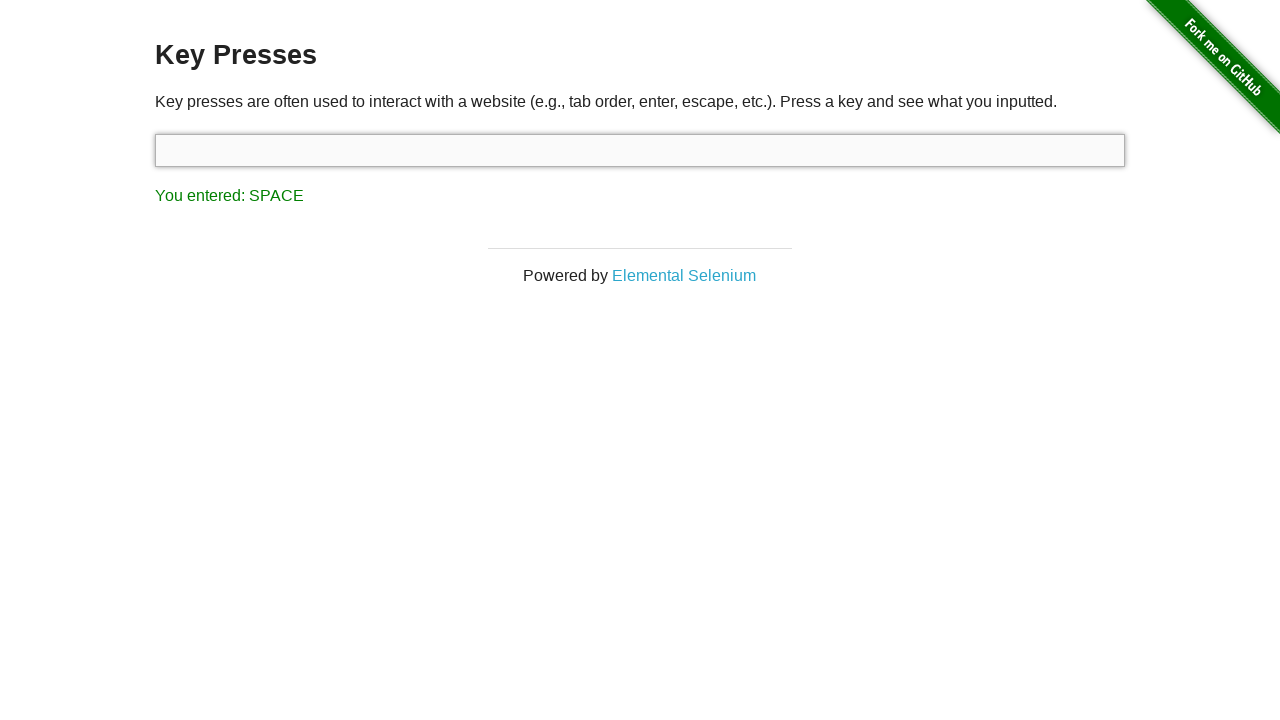

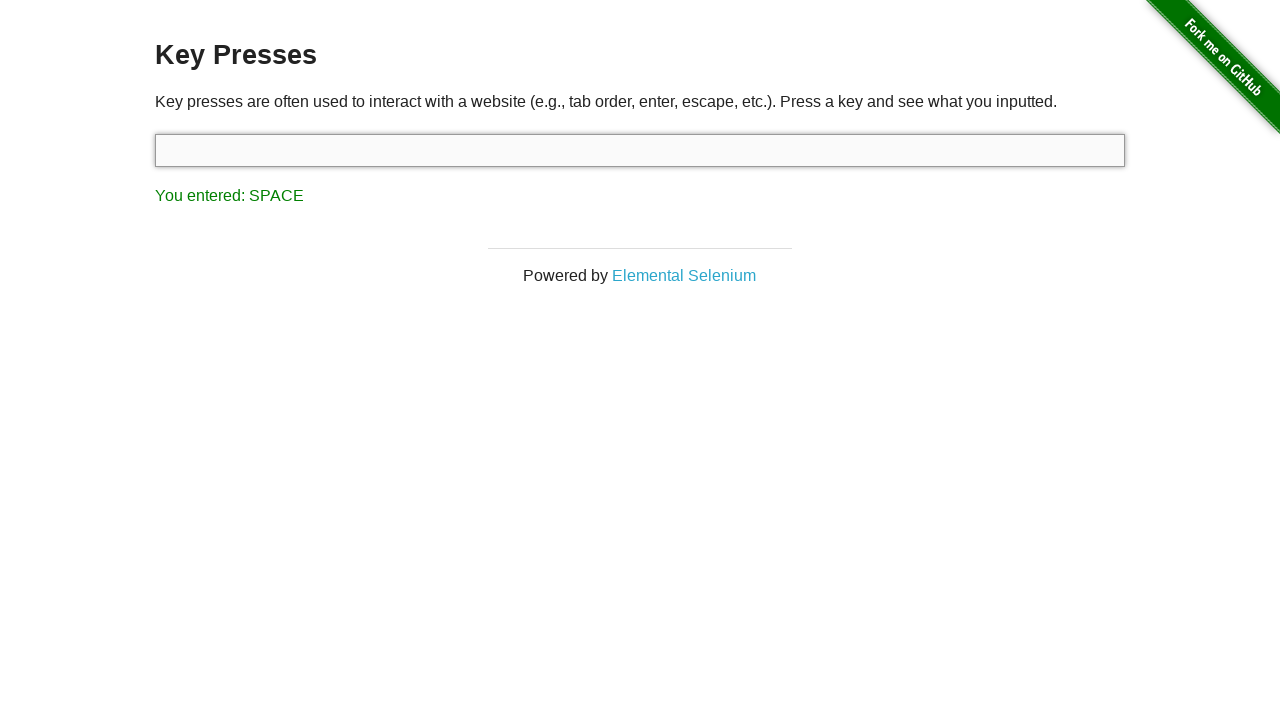